Tests browser window management functionality by changing window states (minimize, maximize, fullscreen) and verifying window position and size changes

Starting URL: https://techproeducation.com

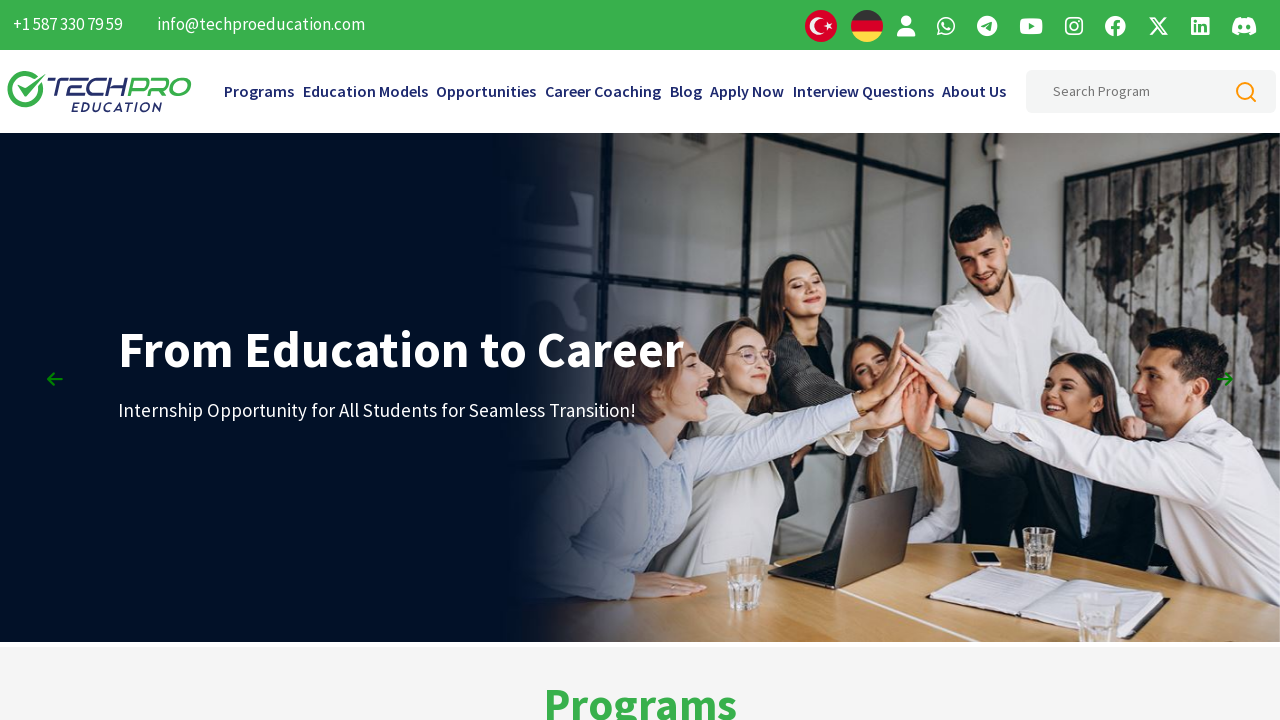

Retrieved initial window position (screenX, screenY)
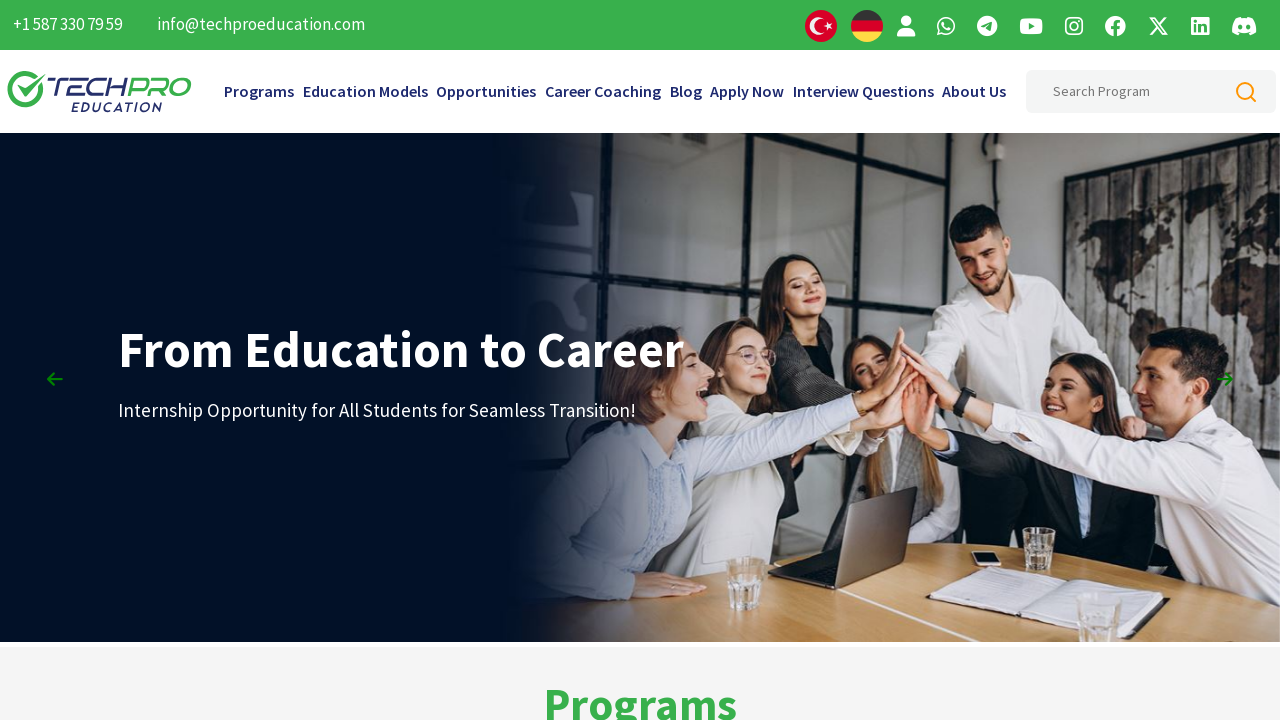

Retrieved initial window size (innerWidth, innerHeight)
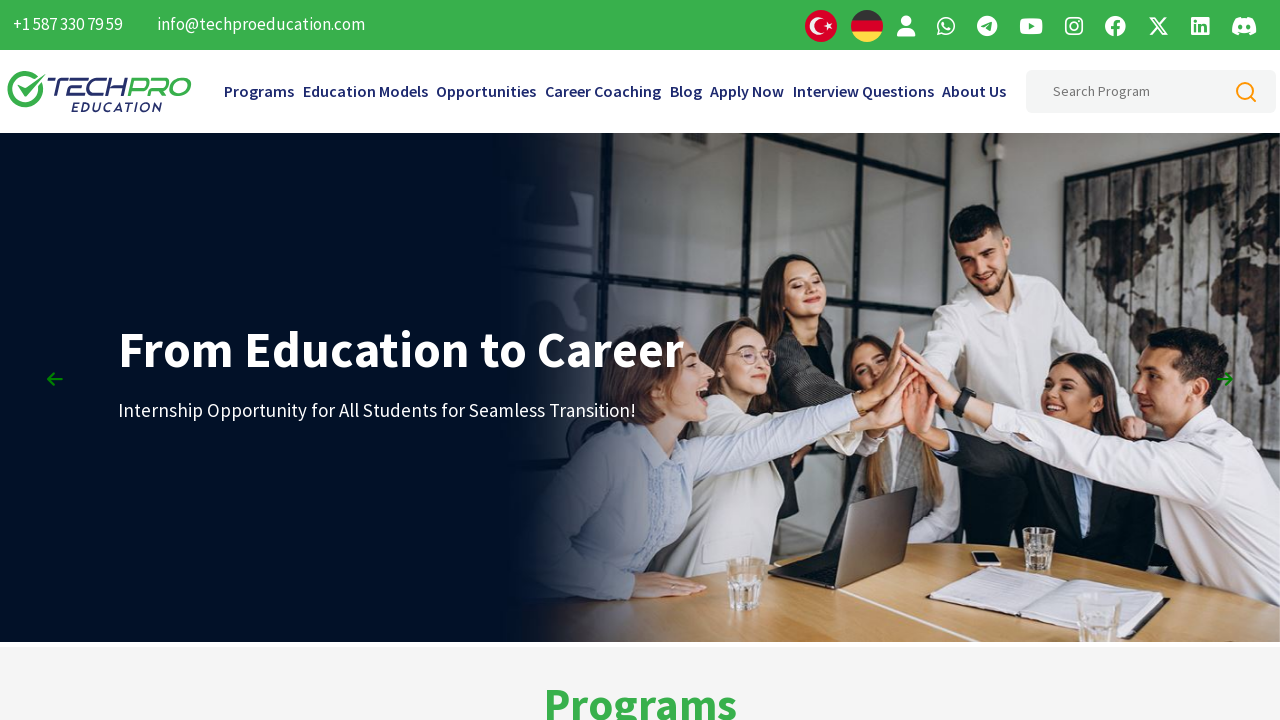

Set viewport to 800x600 (simulating window minimize)
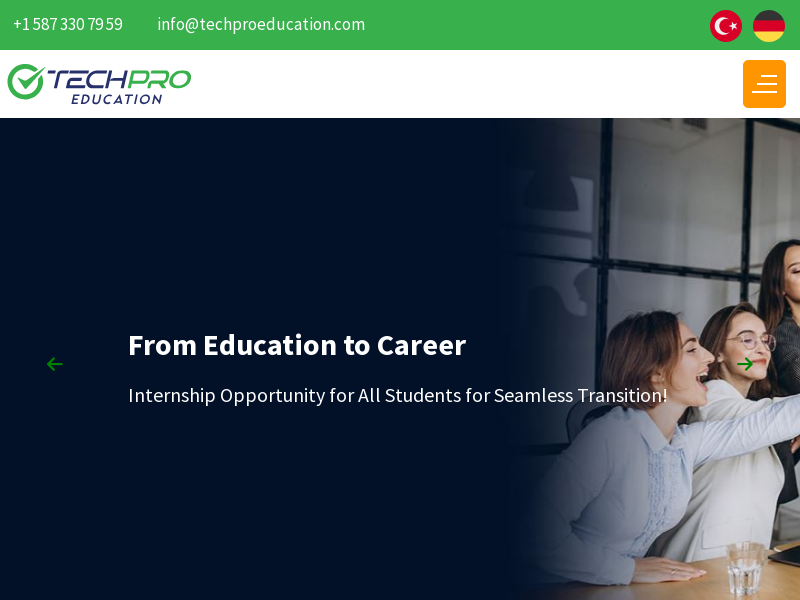

Set viewport to 1920x1080 (maximizing window)
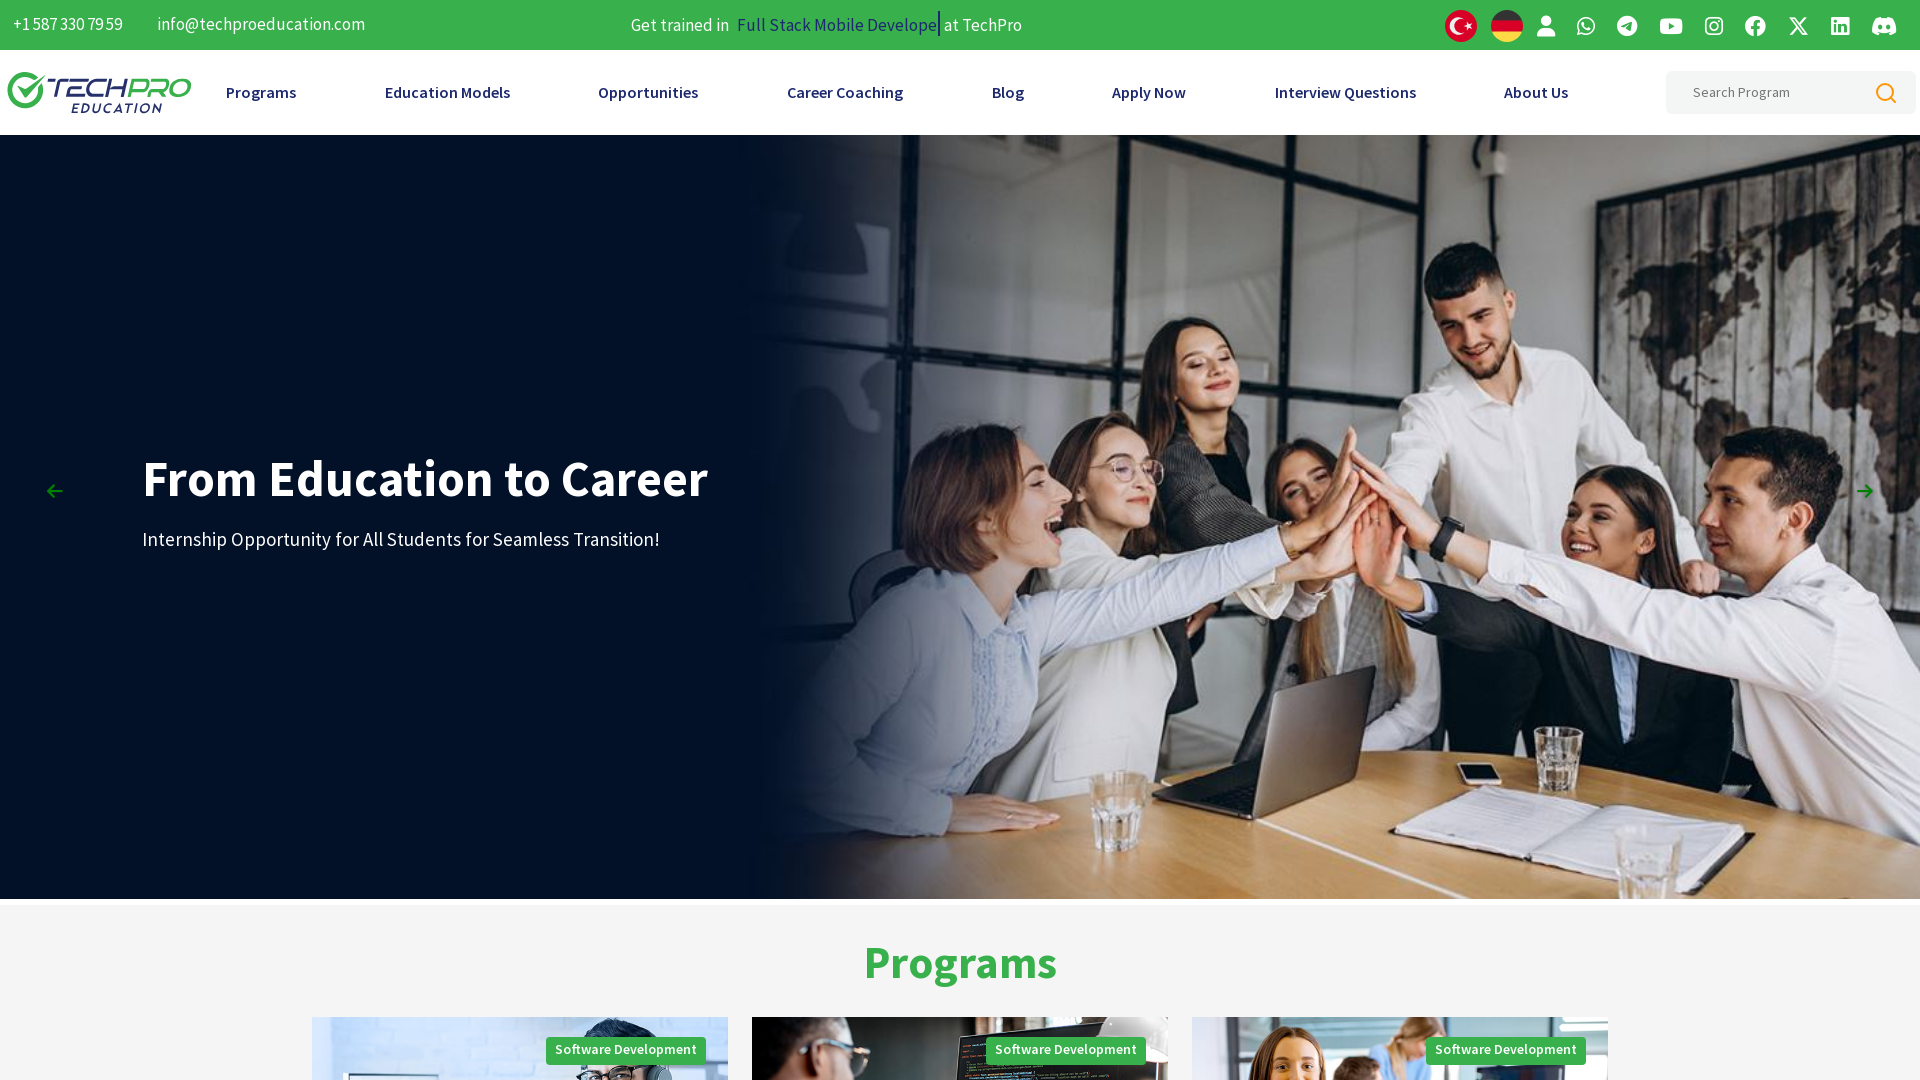

Retrieved window position after maximize
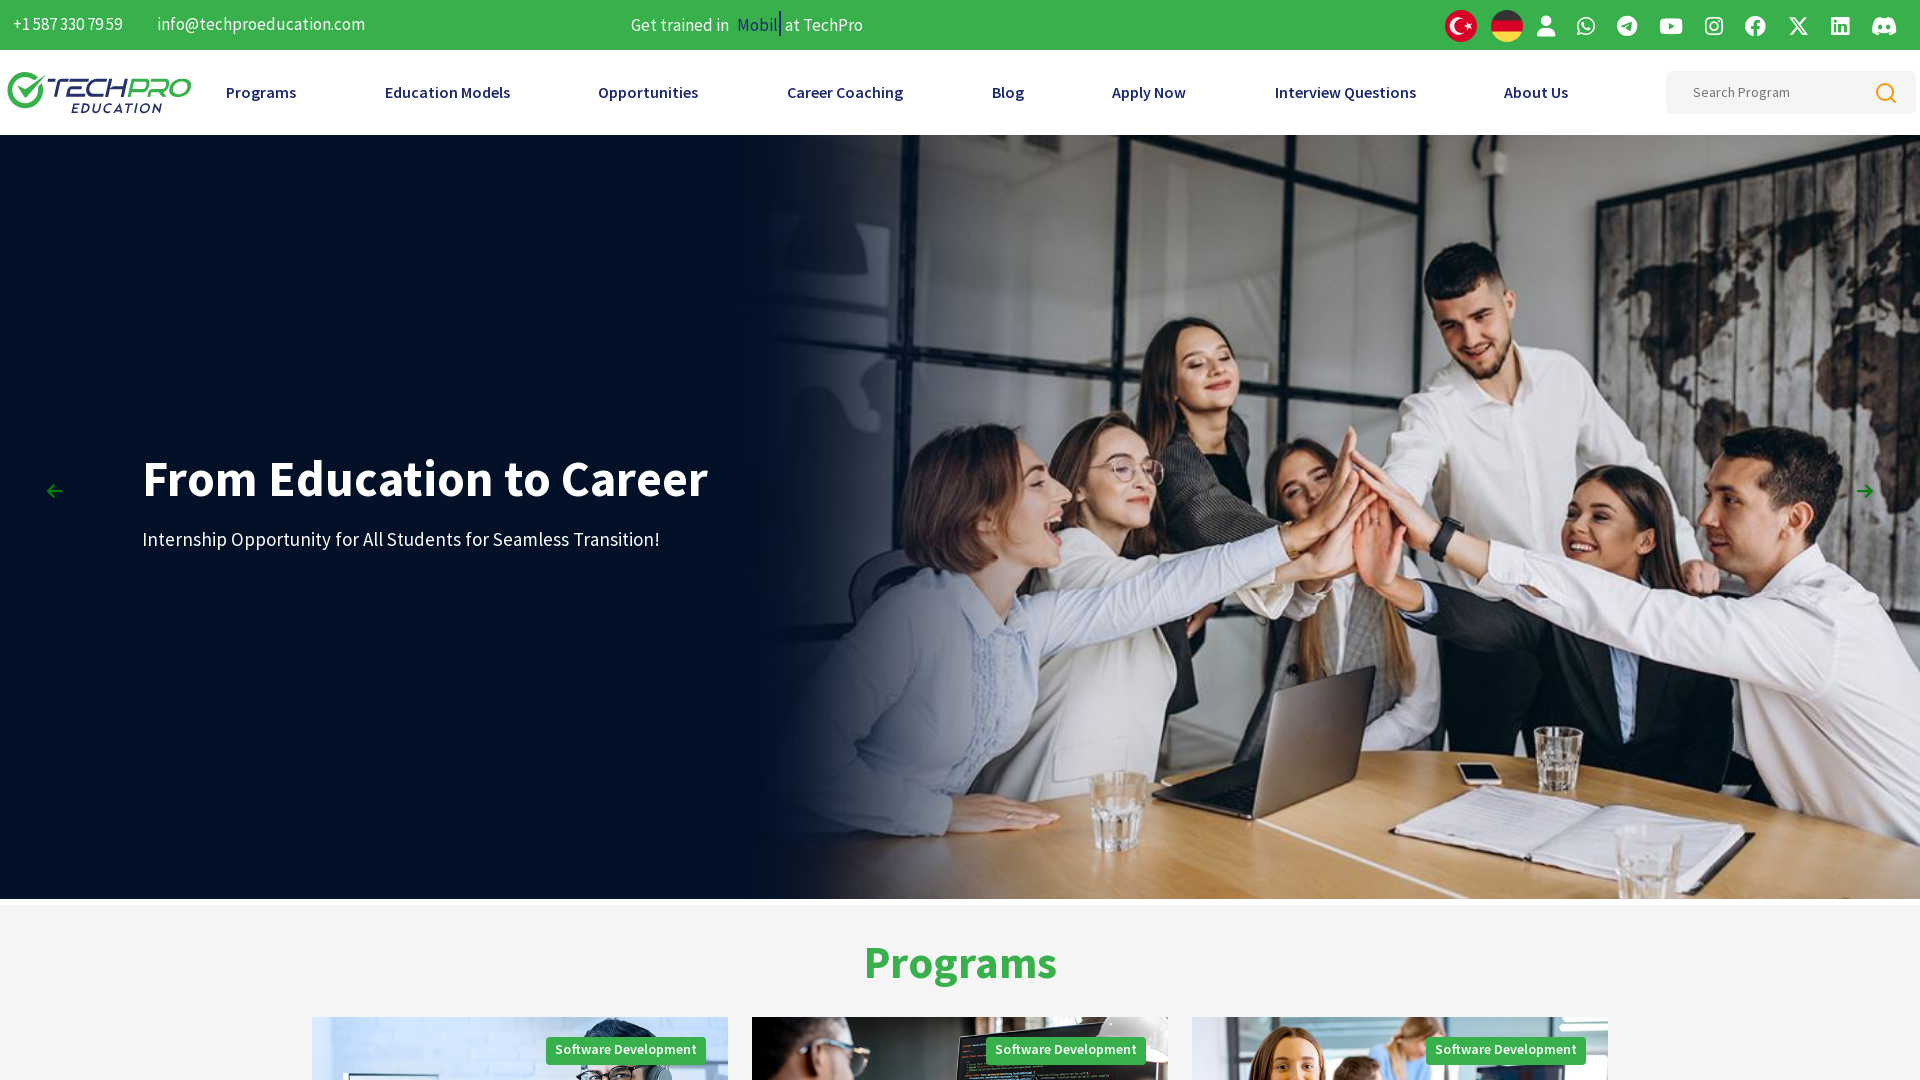

Retrieved window size after maximize
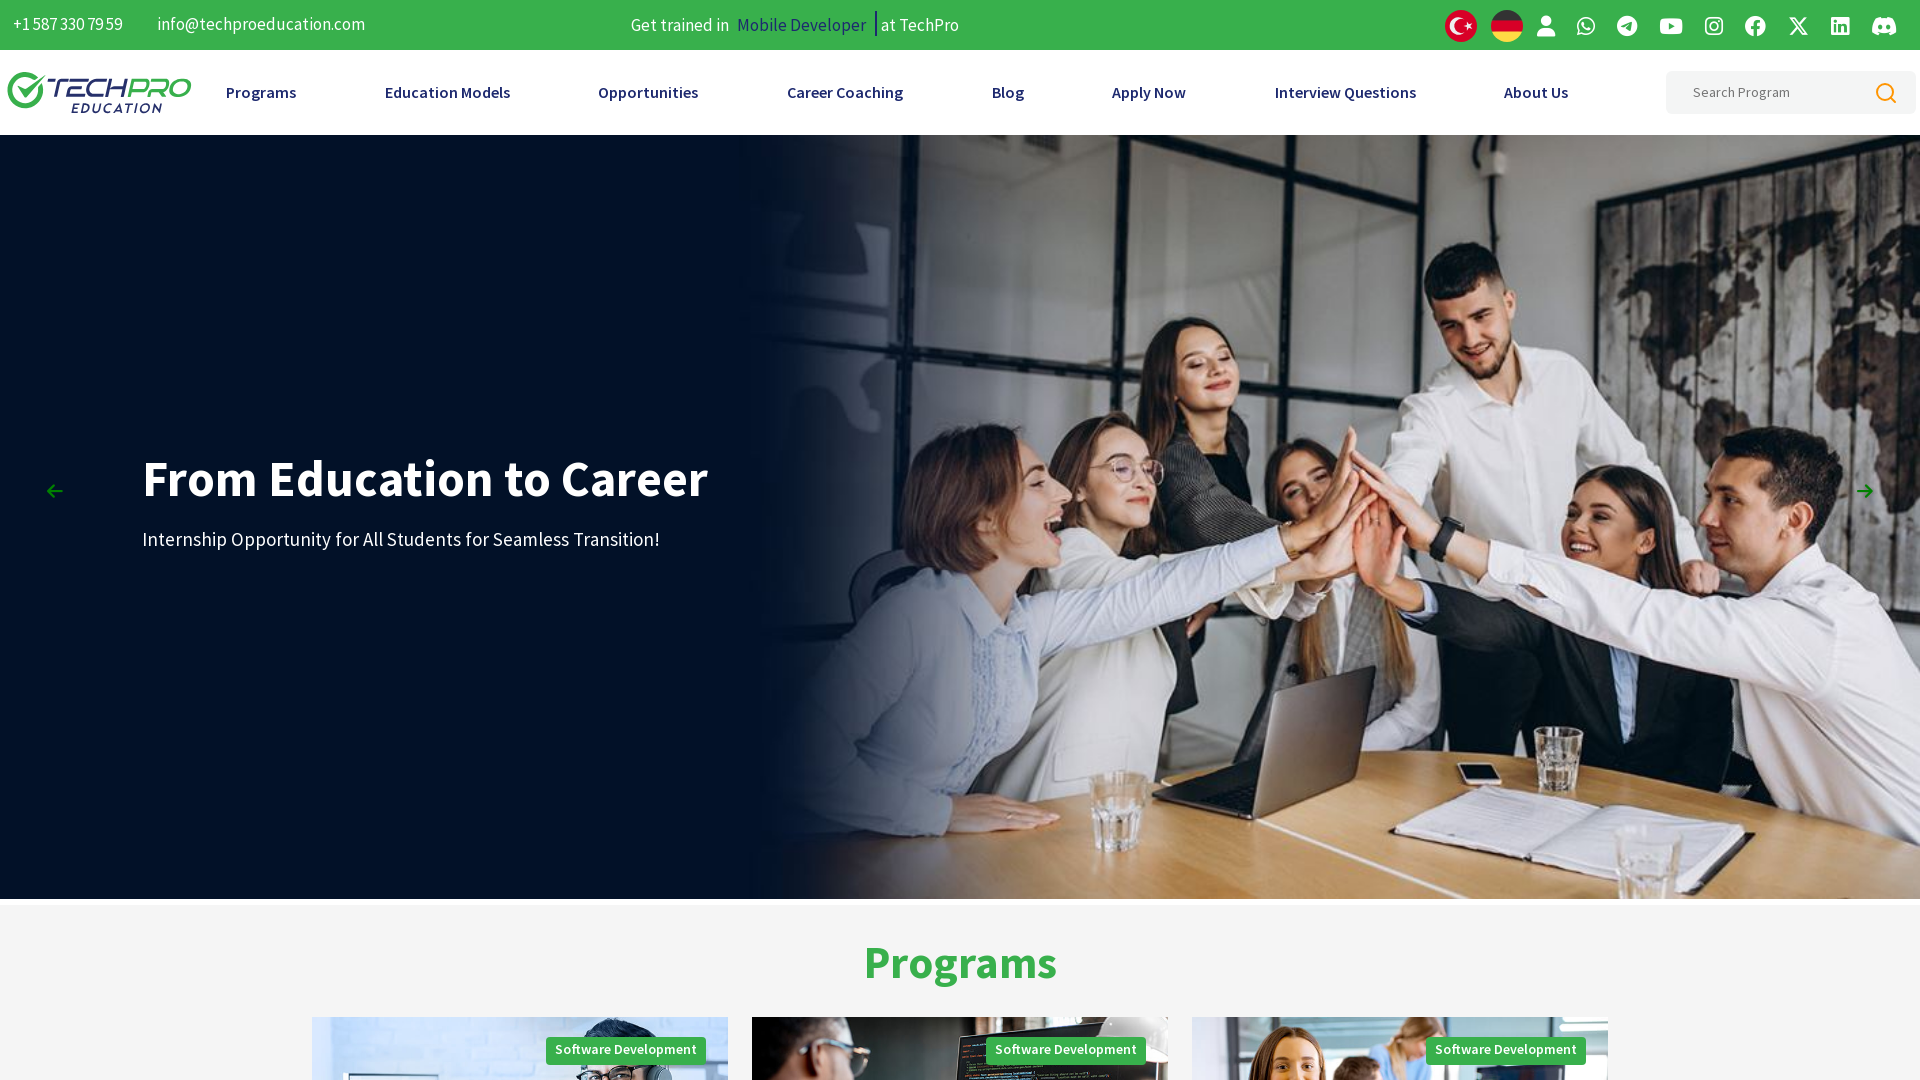

Set viewport to 1920x1080 (simulating fullscreen mode)
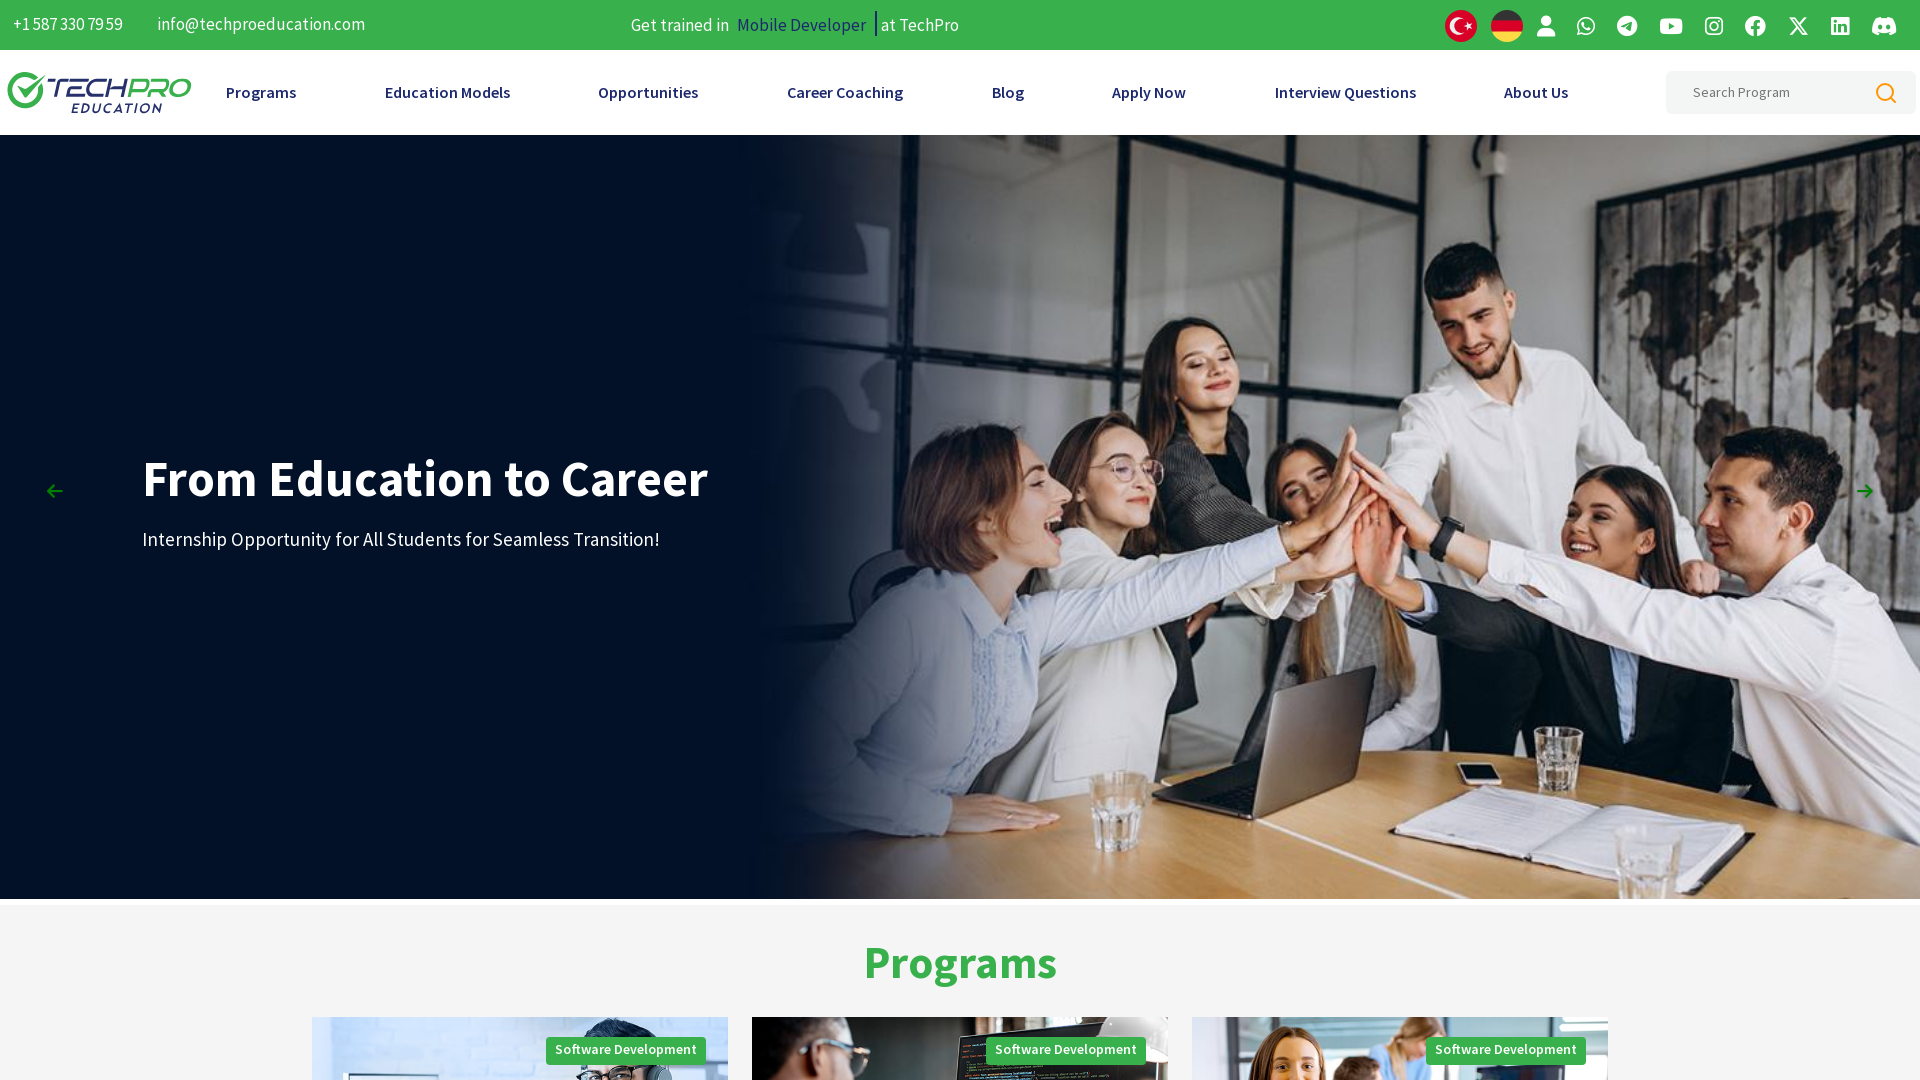

Retrieved final window position after fullscreen simulation
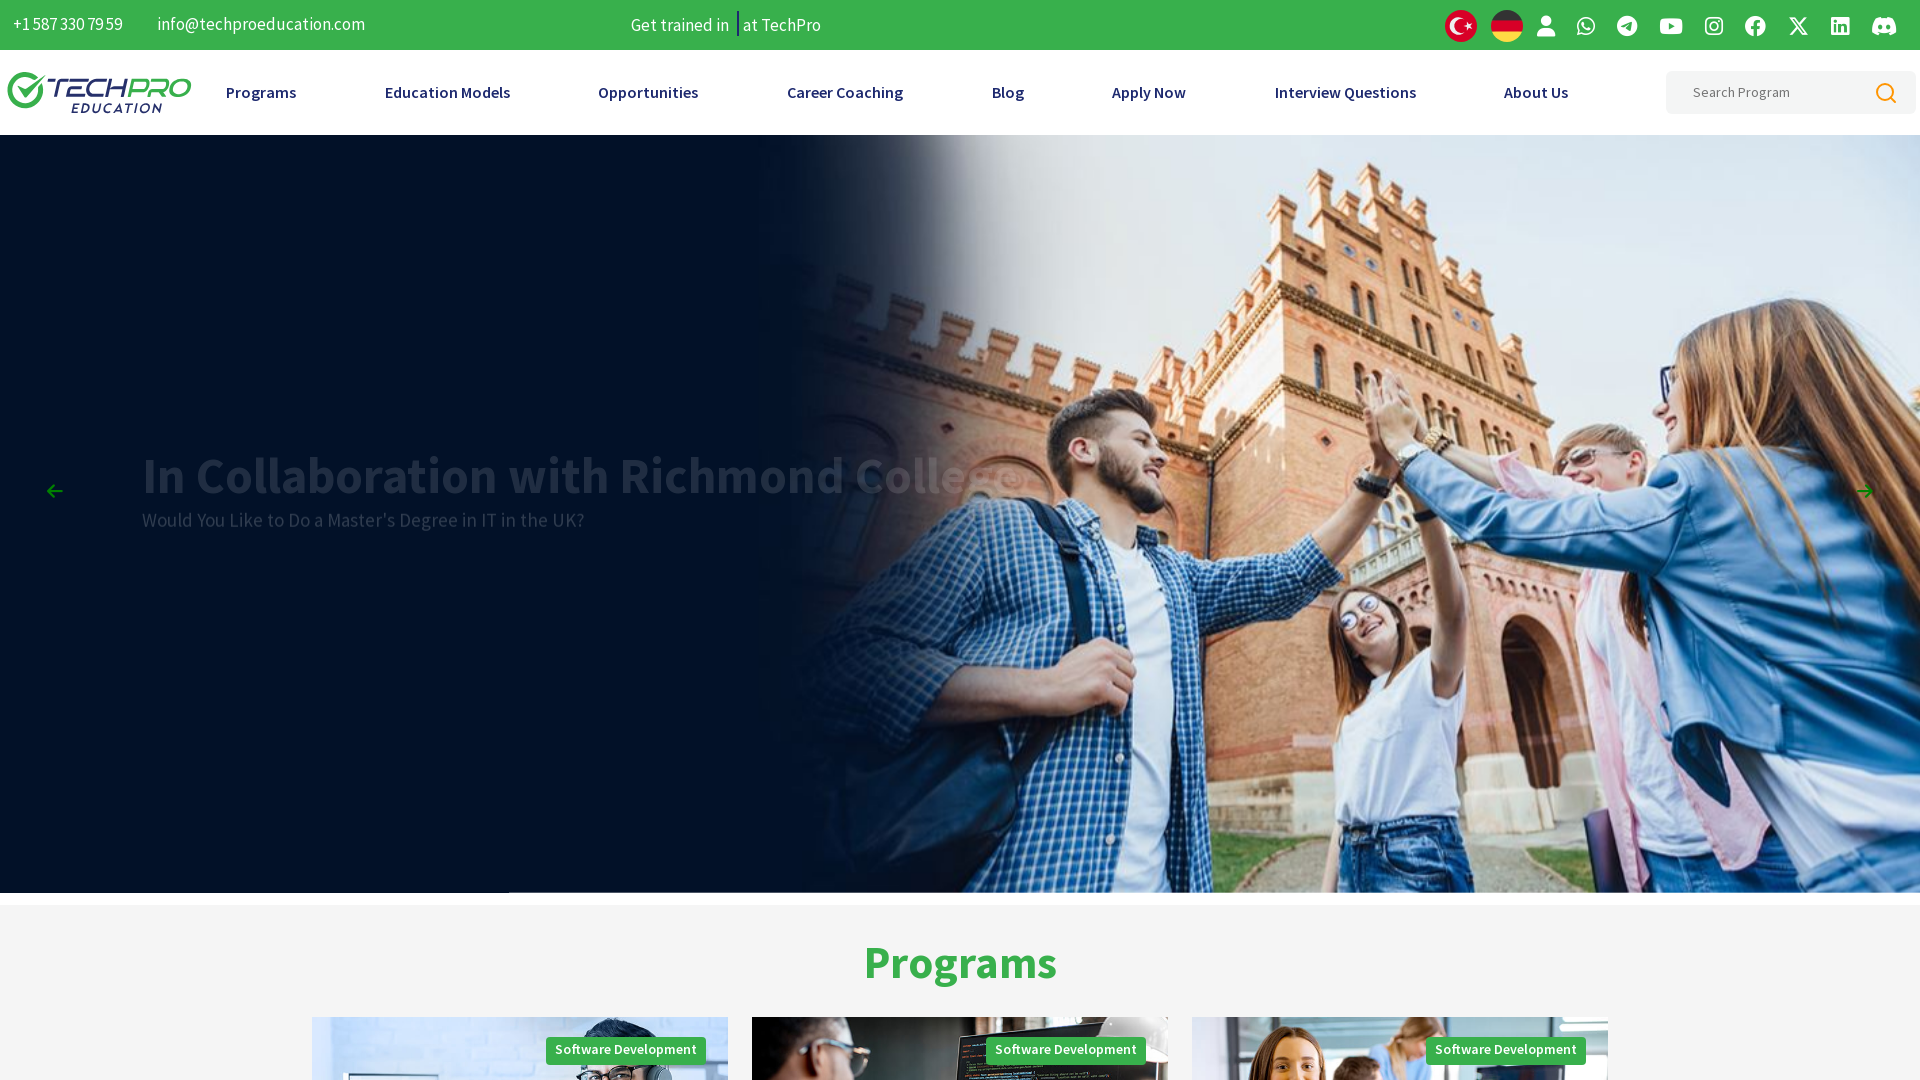

Retrieved final window size after fullscreen simulation
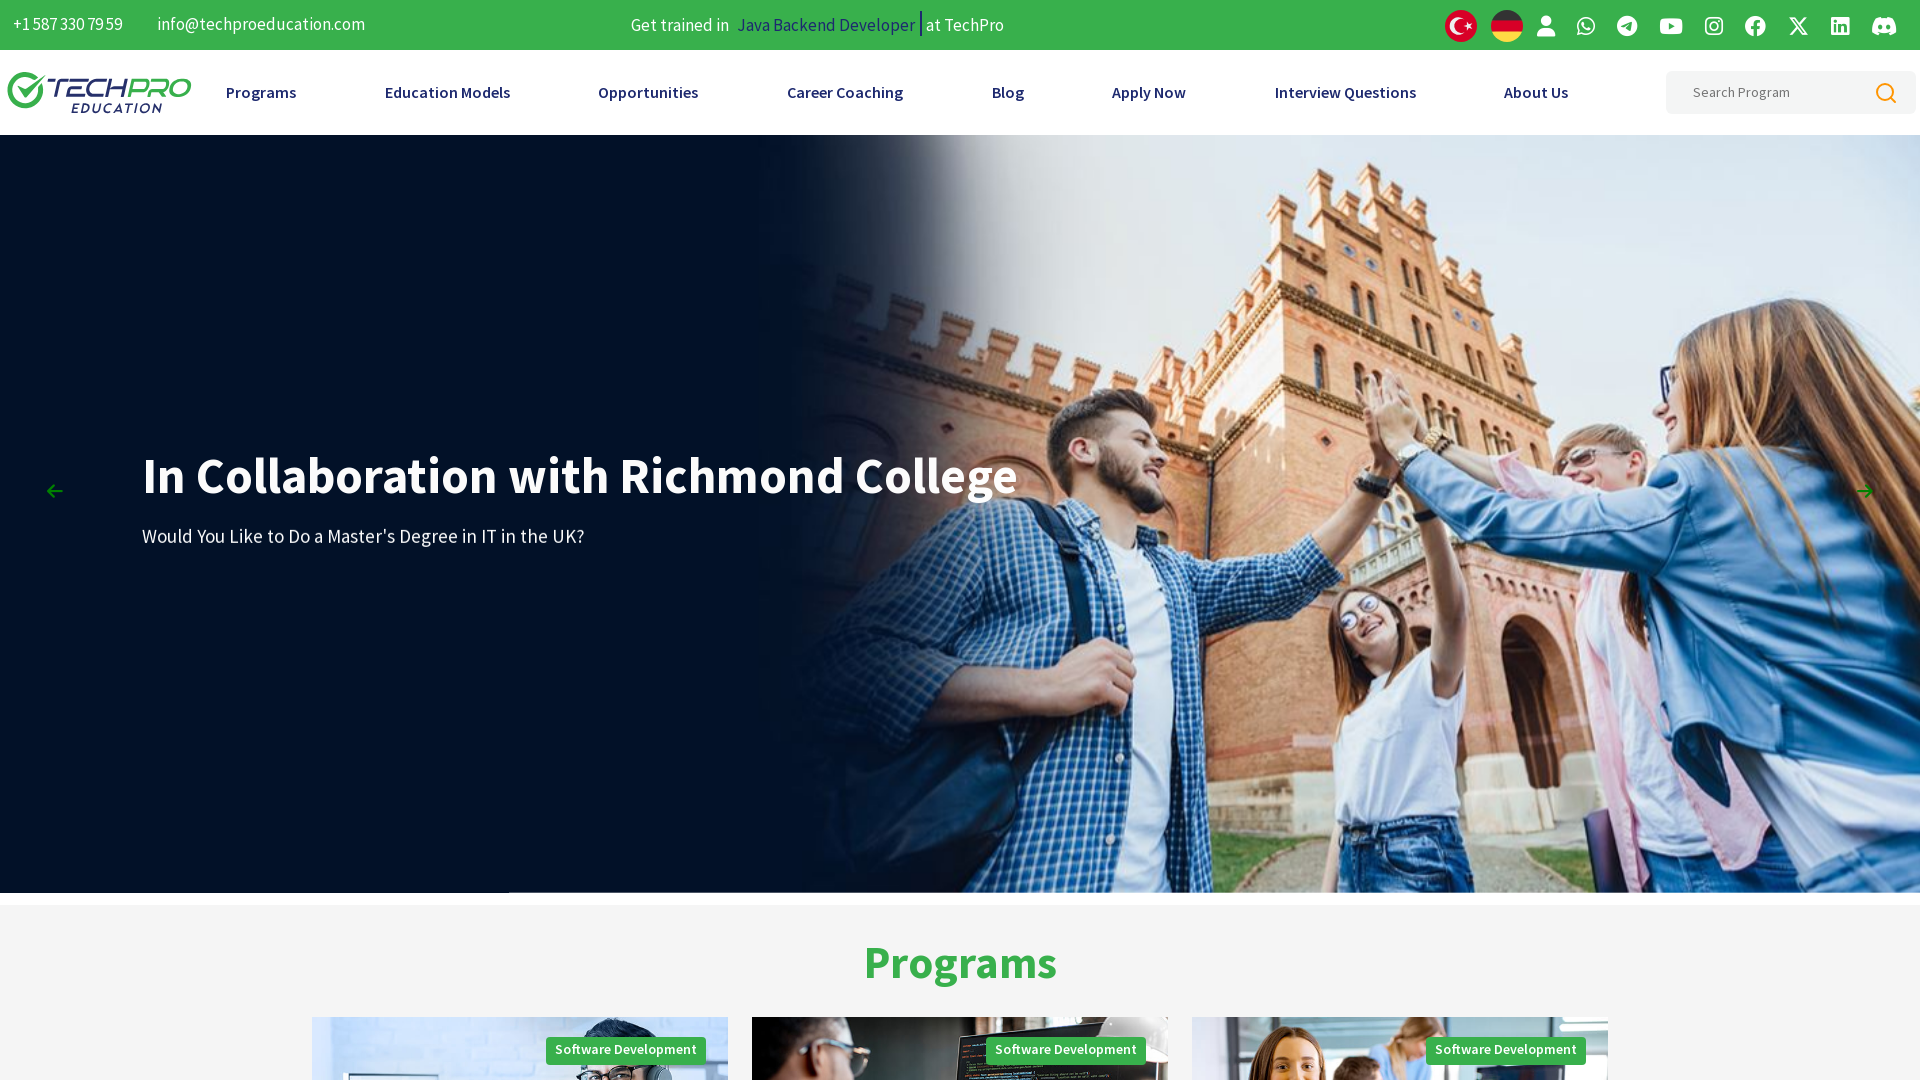

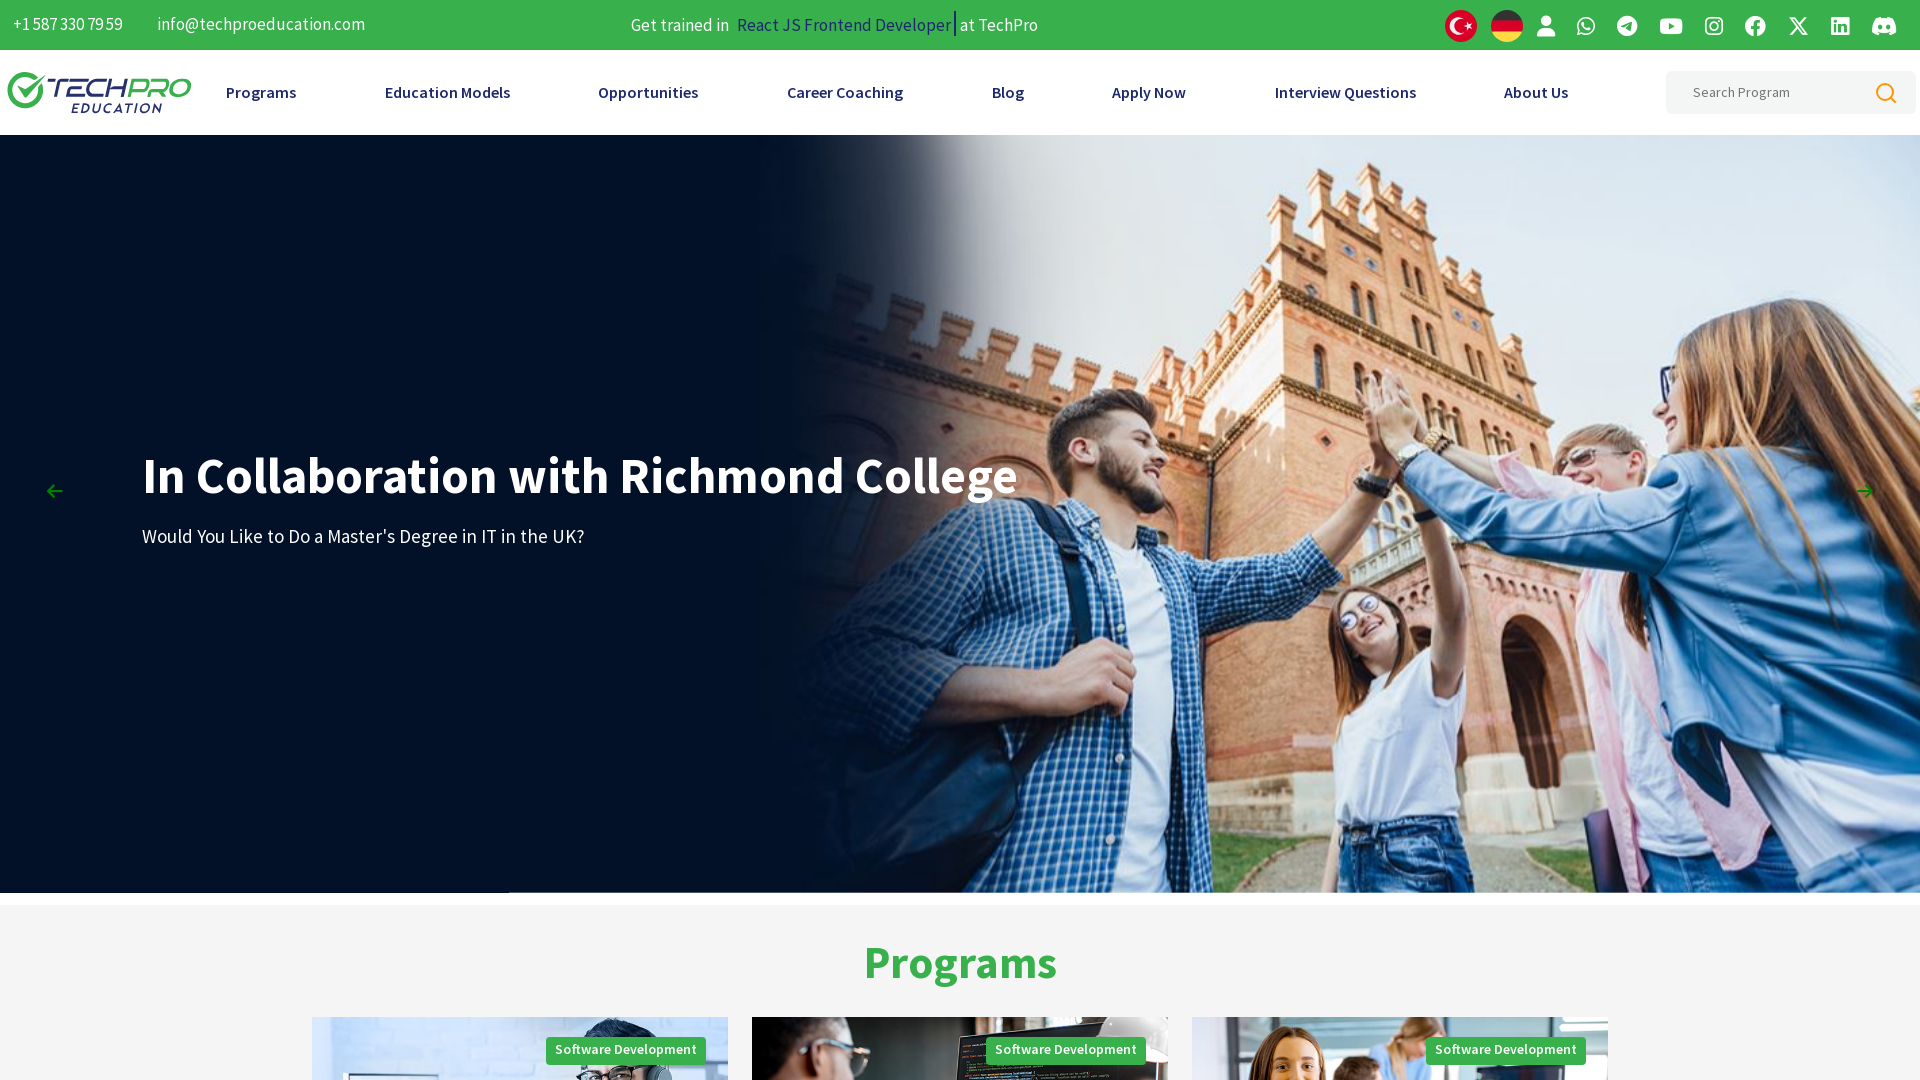